Tests form input by filling the first name field using an absolute XPath selector

Starting URL: https://formy-project.herokuapp.com/form

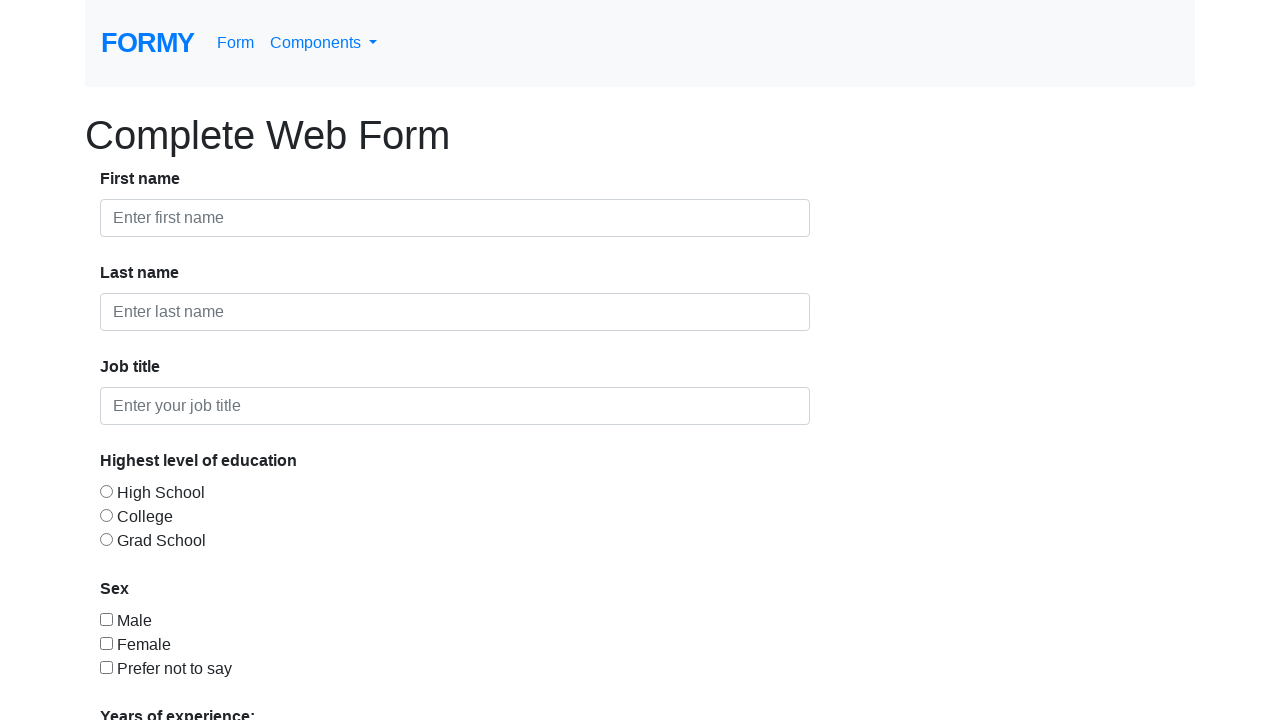

Navigated to Formy form page
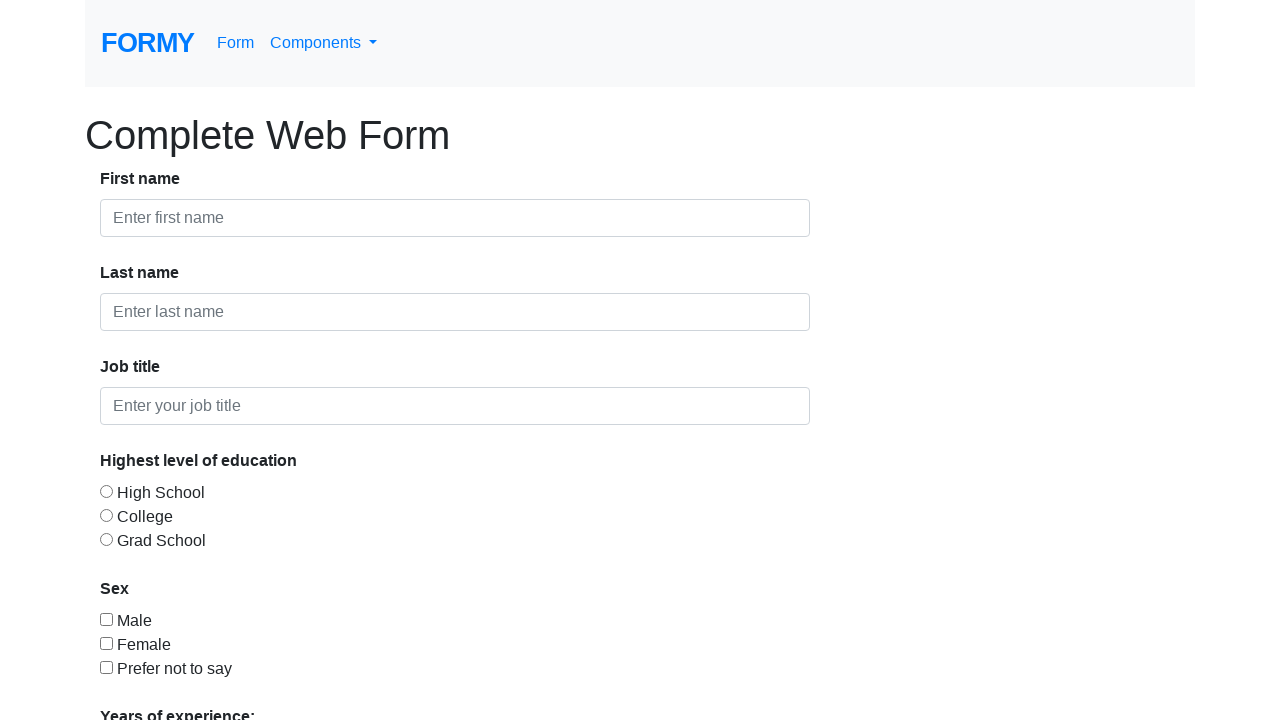

Filled first name field with 'Marsinah' using absolute XPath selector on input[id='first-name']
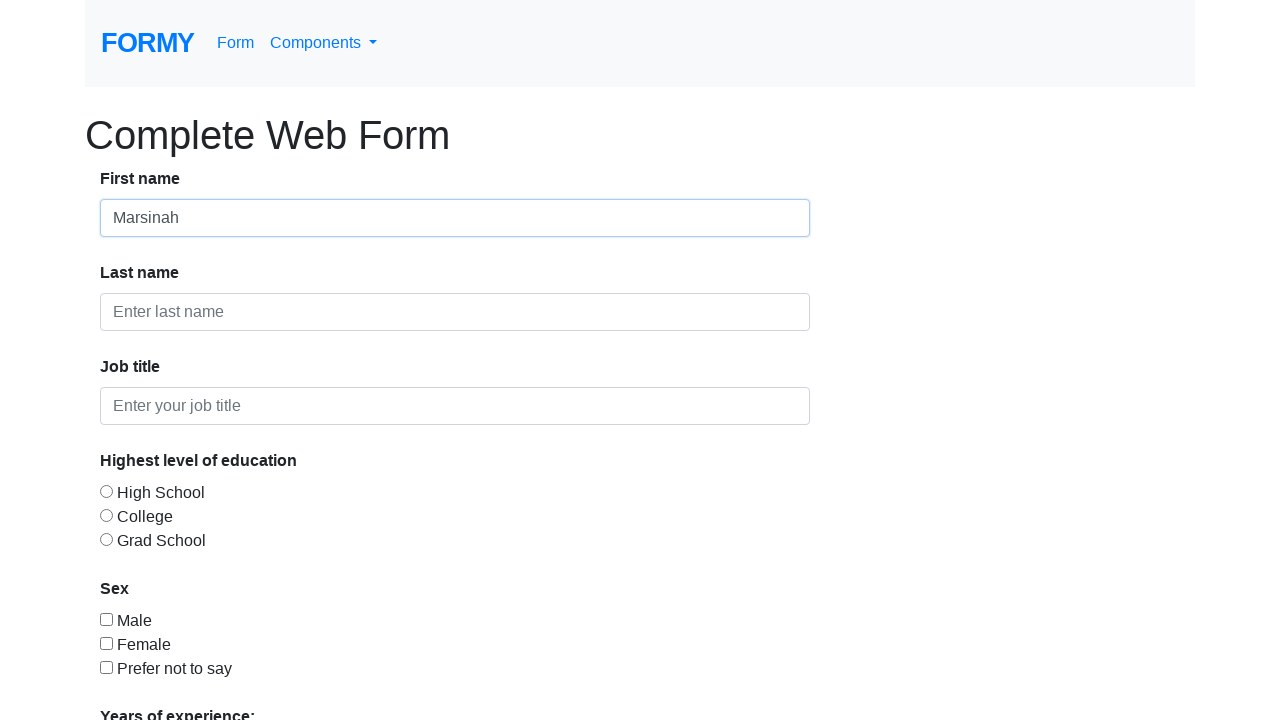

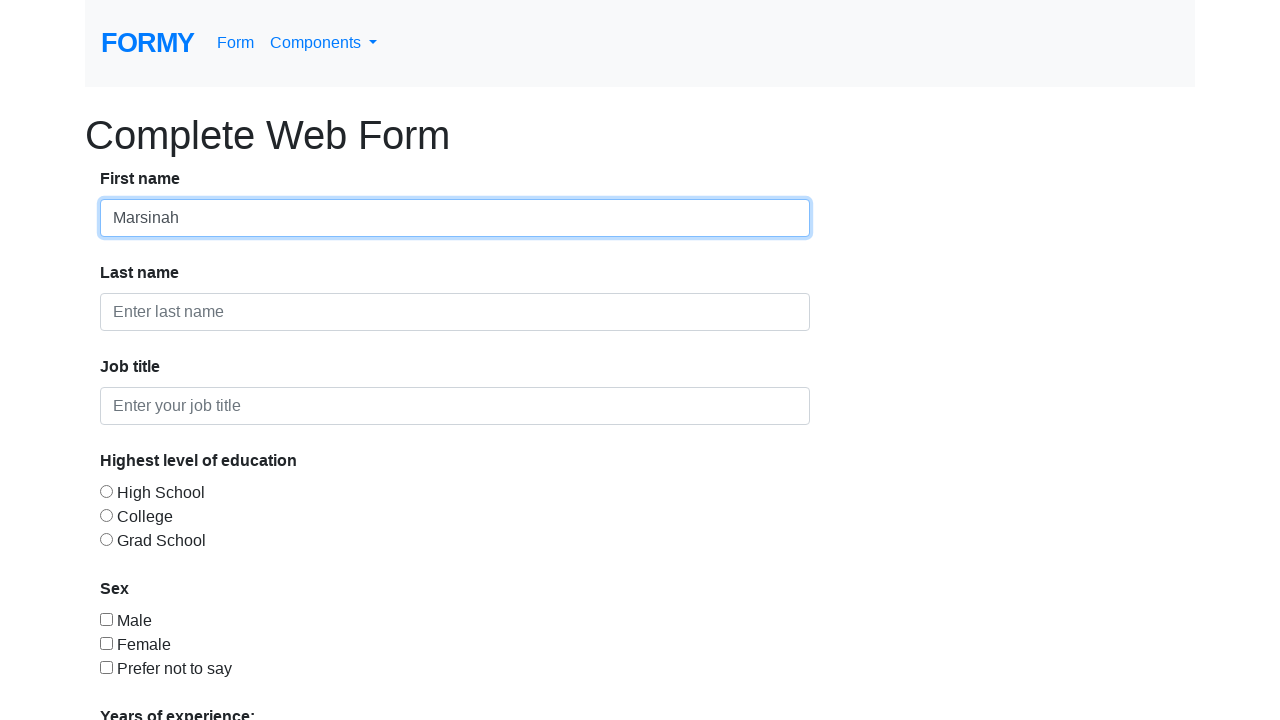